Tests responsive design at 1366x768 resolution by loading the page and verifying the title

Starting URL: https://example.com

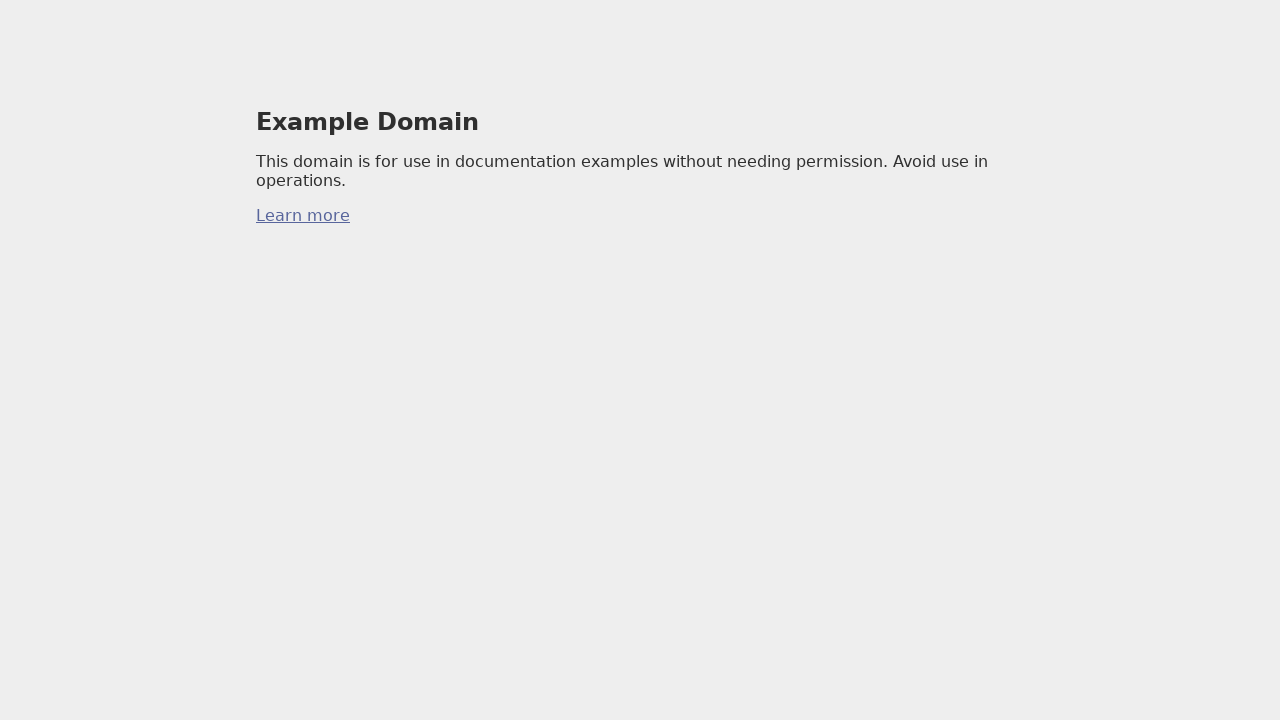

Set viewport size to 1366x768 for responsive design testing
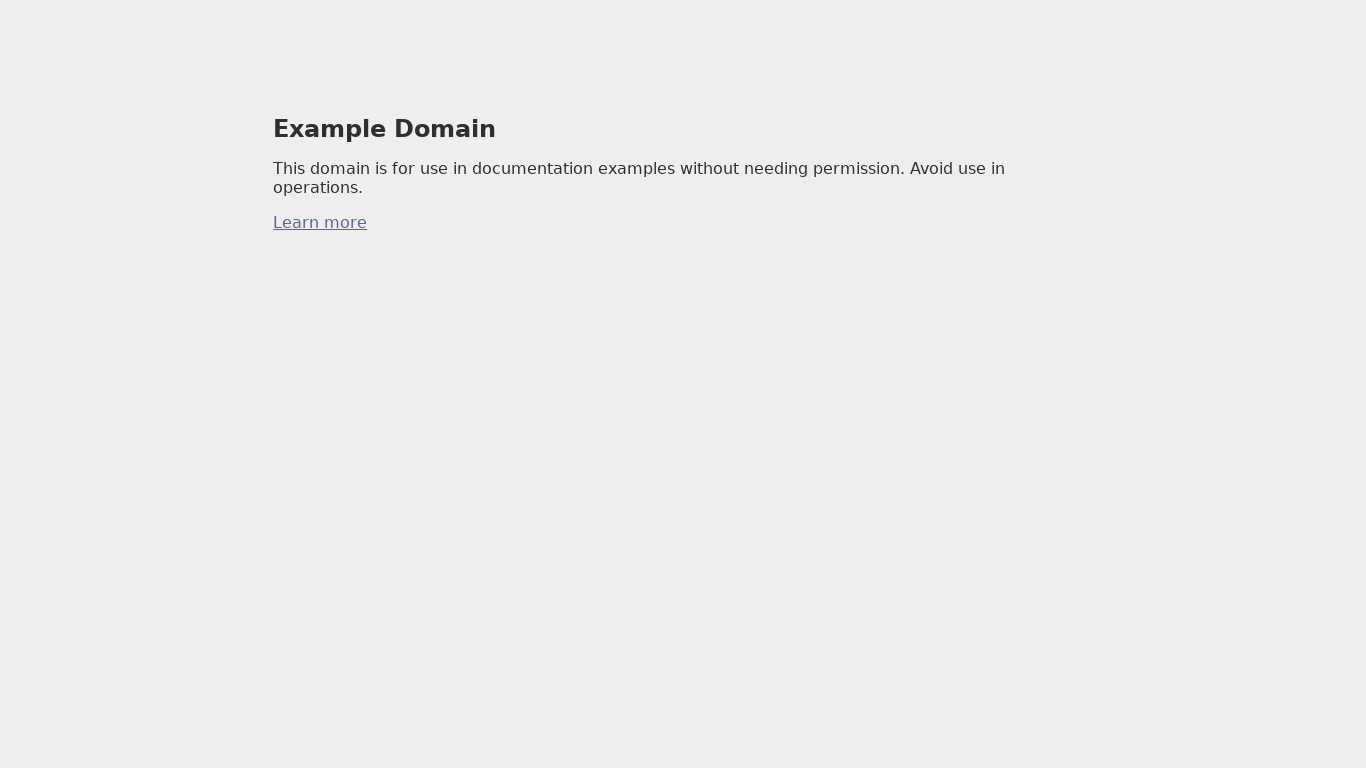

Verified page title contains 'Example'
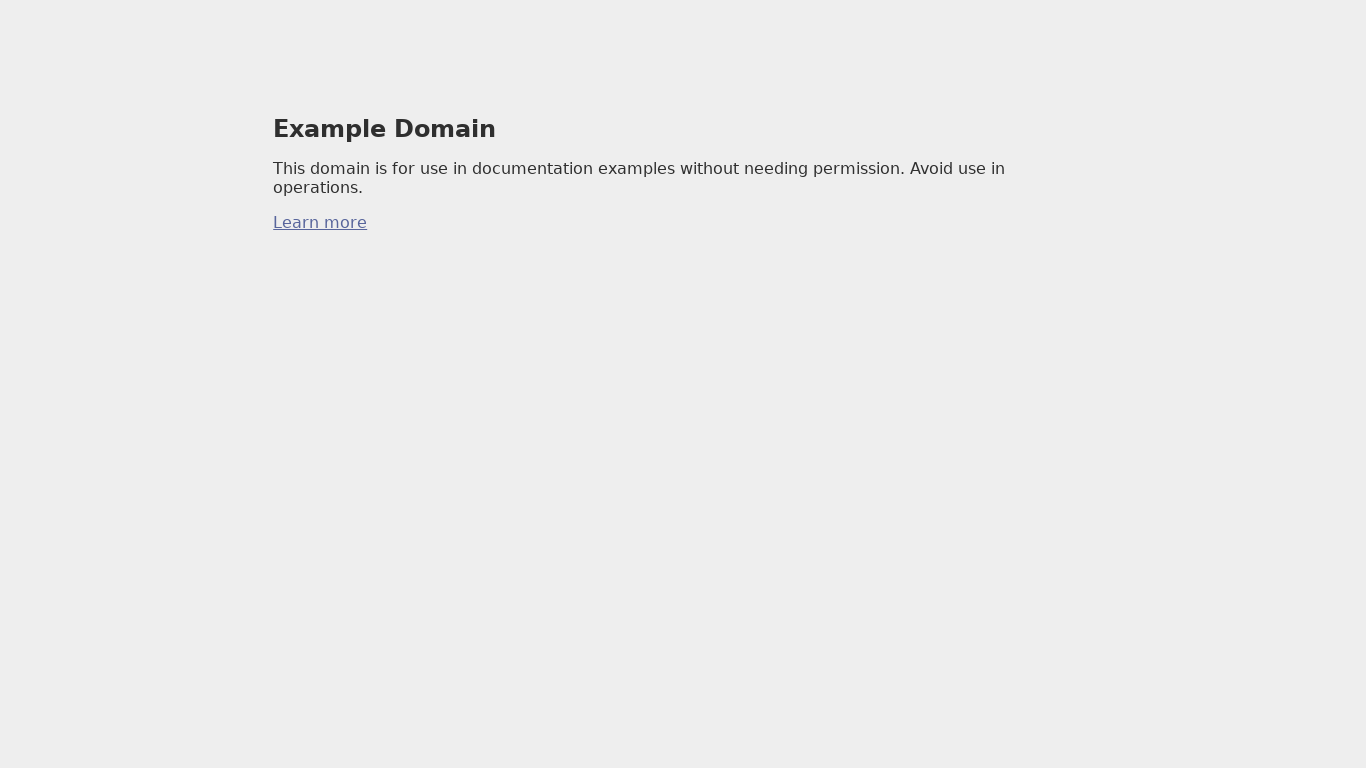

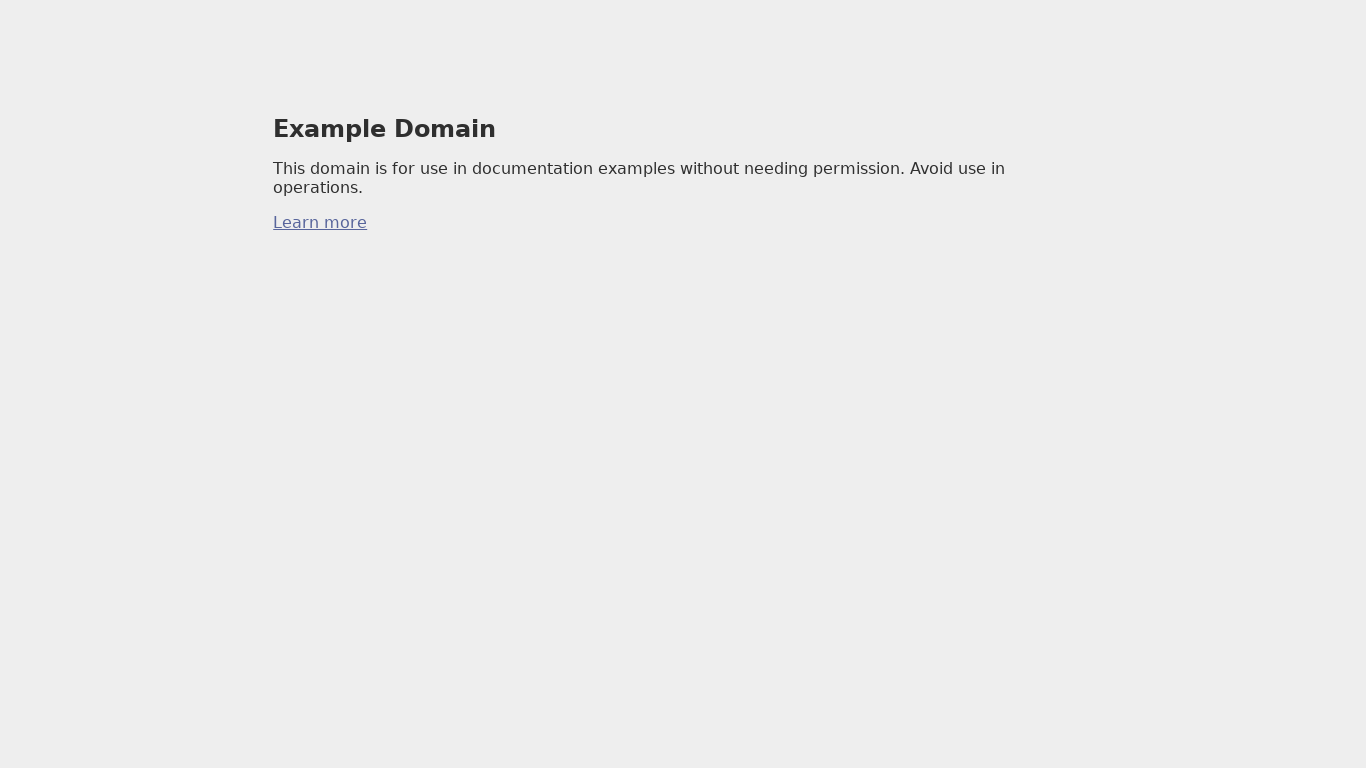